Tests drag and drop functionality by dragging column A to column B and verifying the columns swap positions.

Starting URL: https://practice.cydeo.com/

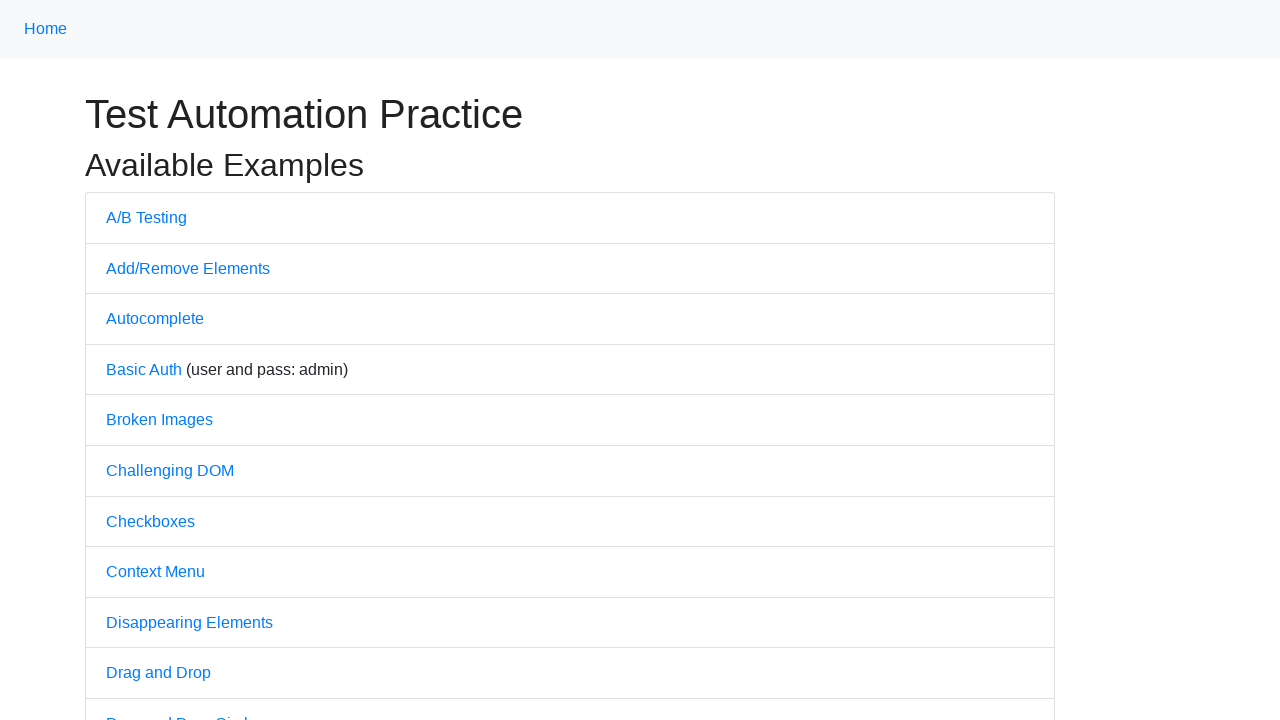

Clicked on 'Drag and Drop' link at (158, 673) on text=Drag and Drop
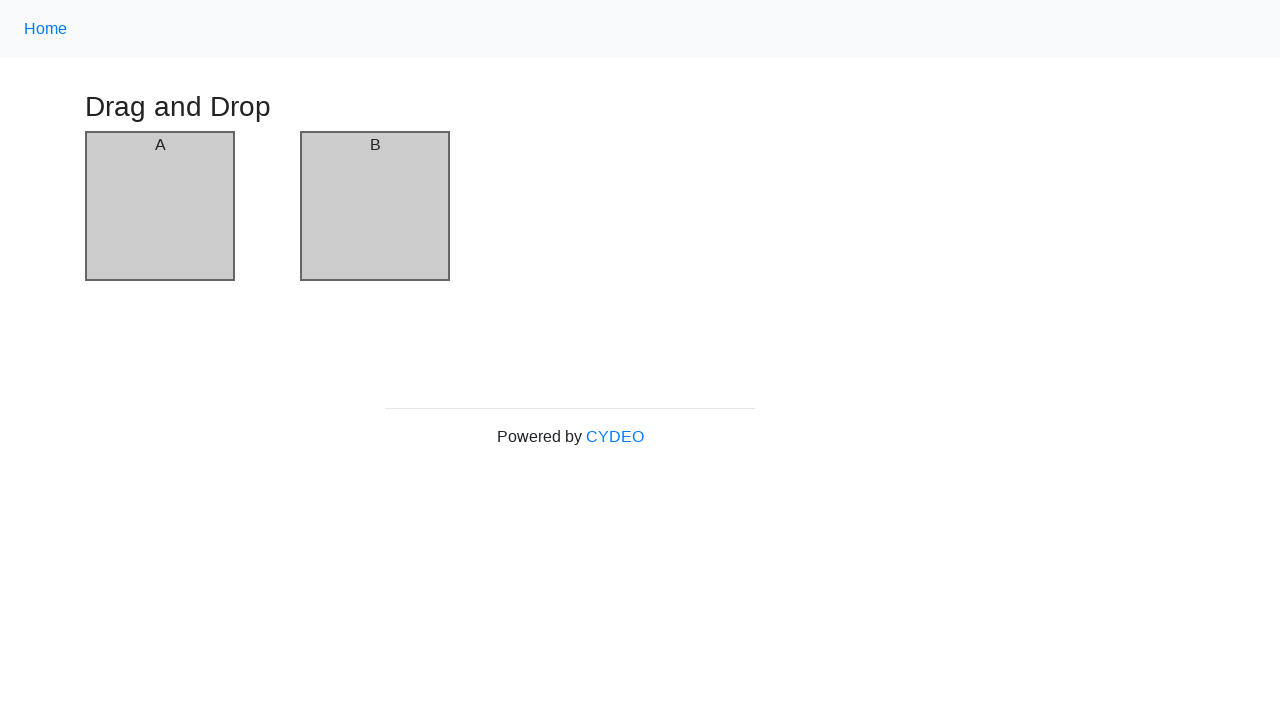

Drag and drop page loaded with column elements
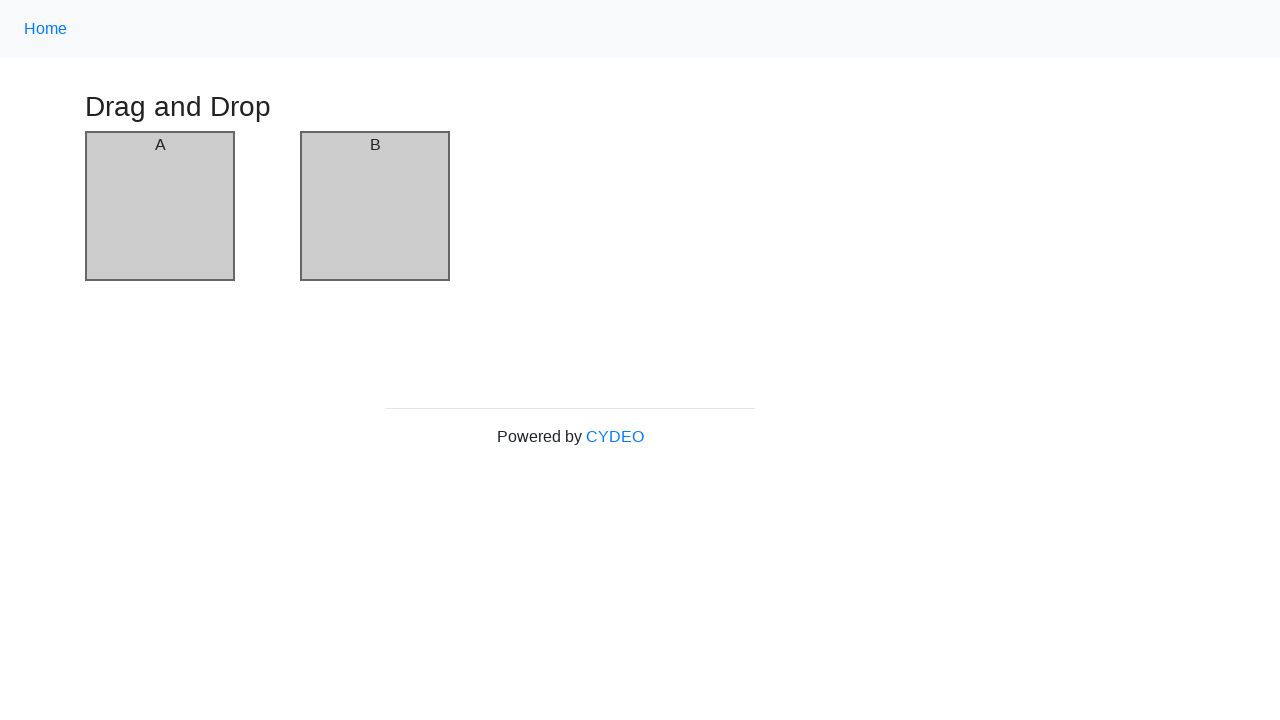

Located first column element
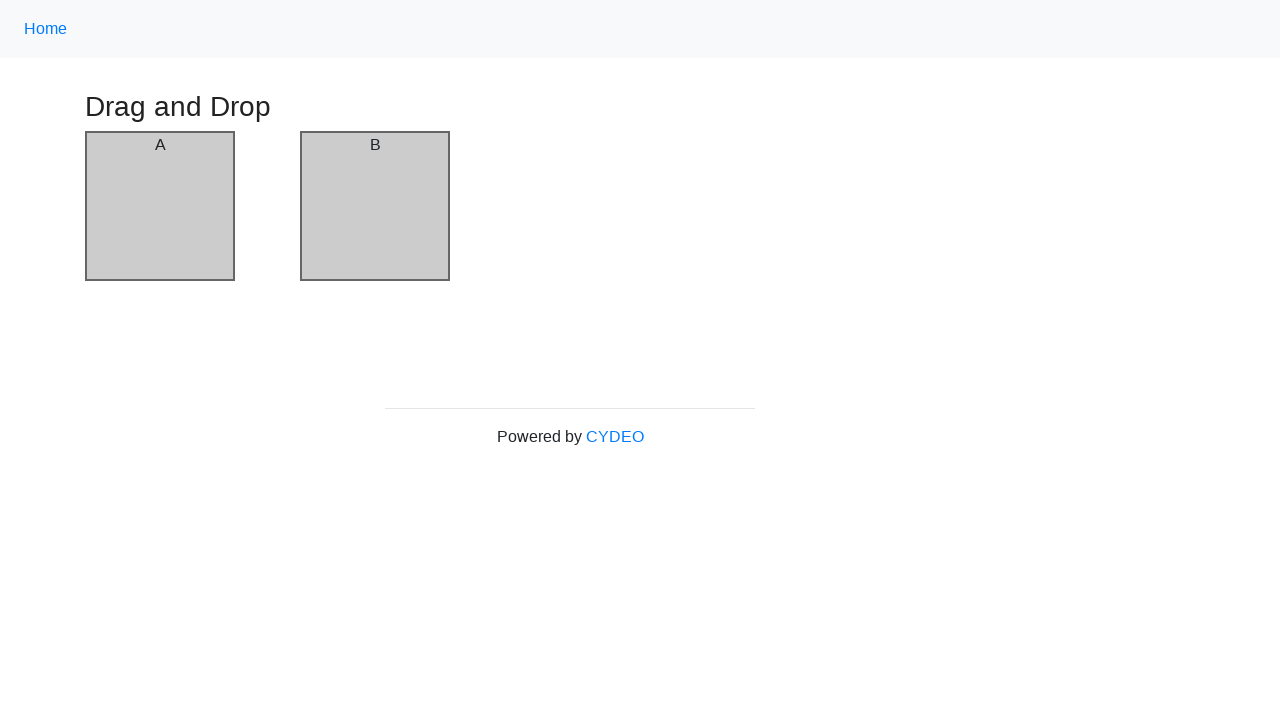

Located header of first column
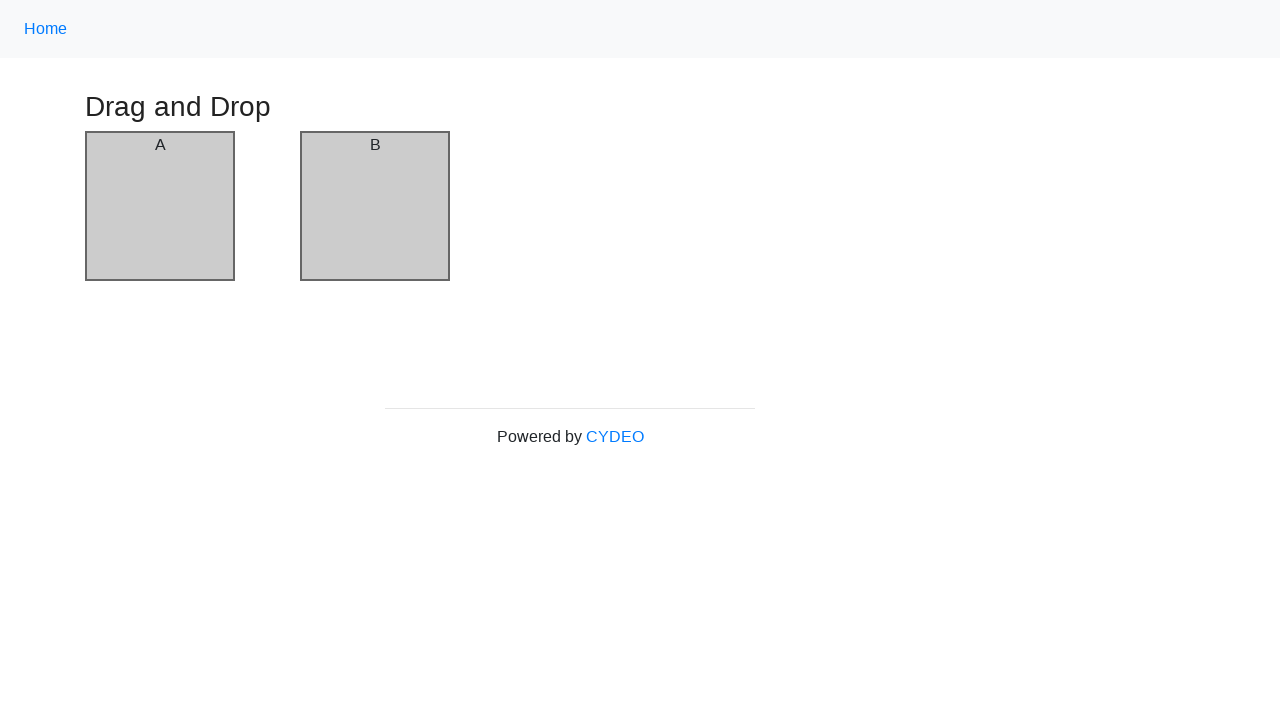

Verified initial state: first column header is 'A'
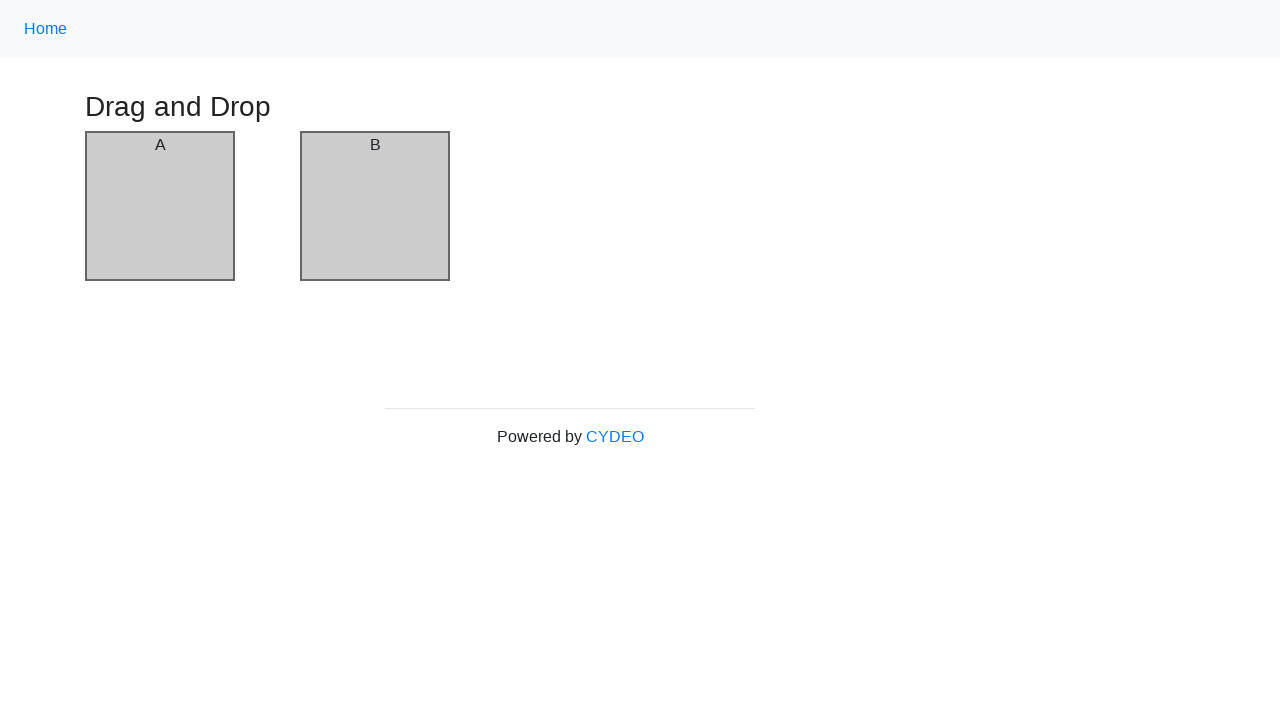

Located second column element with id 'column-b'
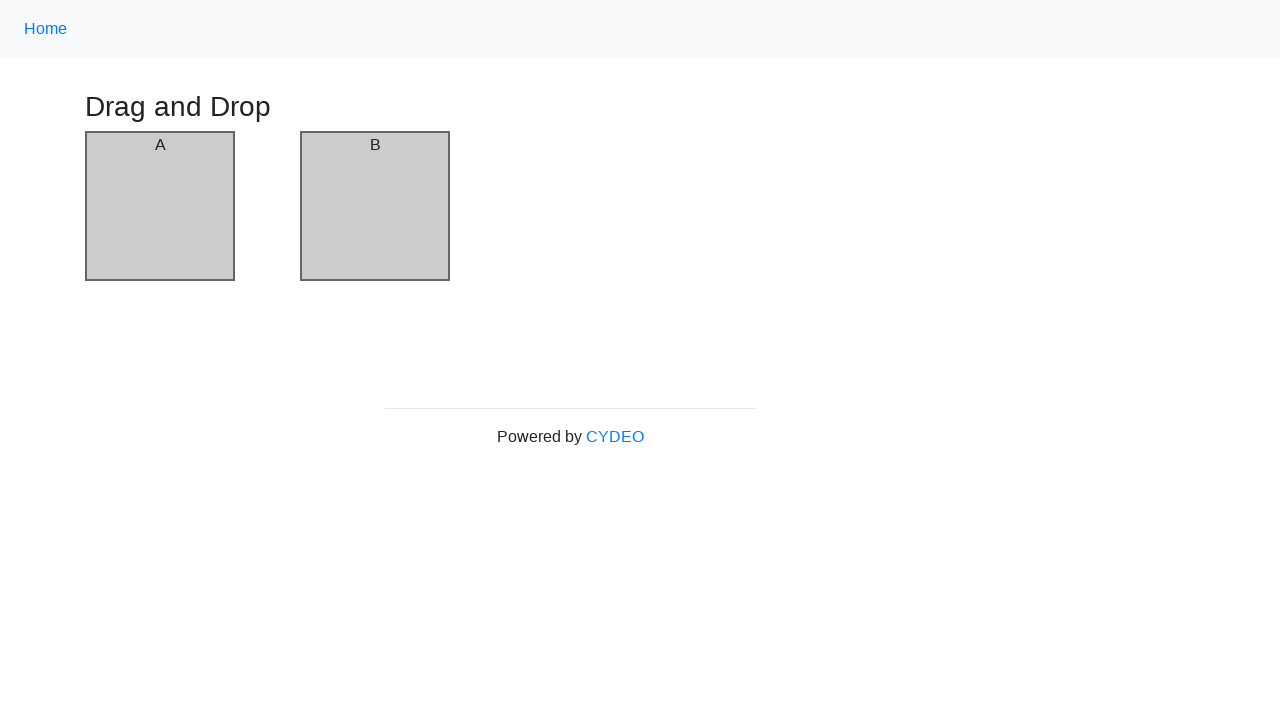

Performed drag and drop: dragged column A to column B at (375, 206)
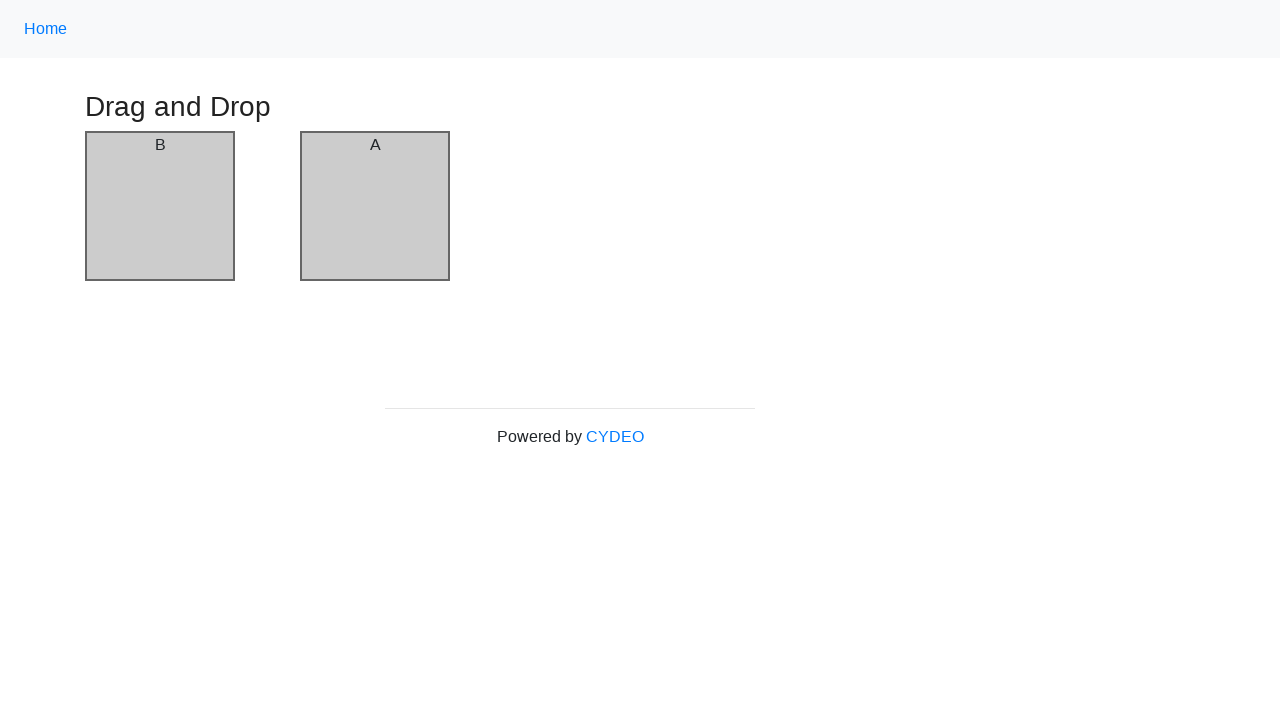

Located first column element after drag and drop
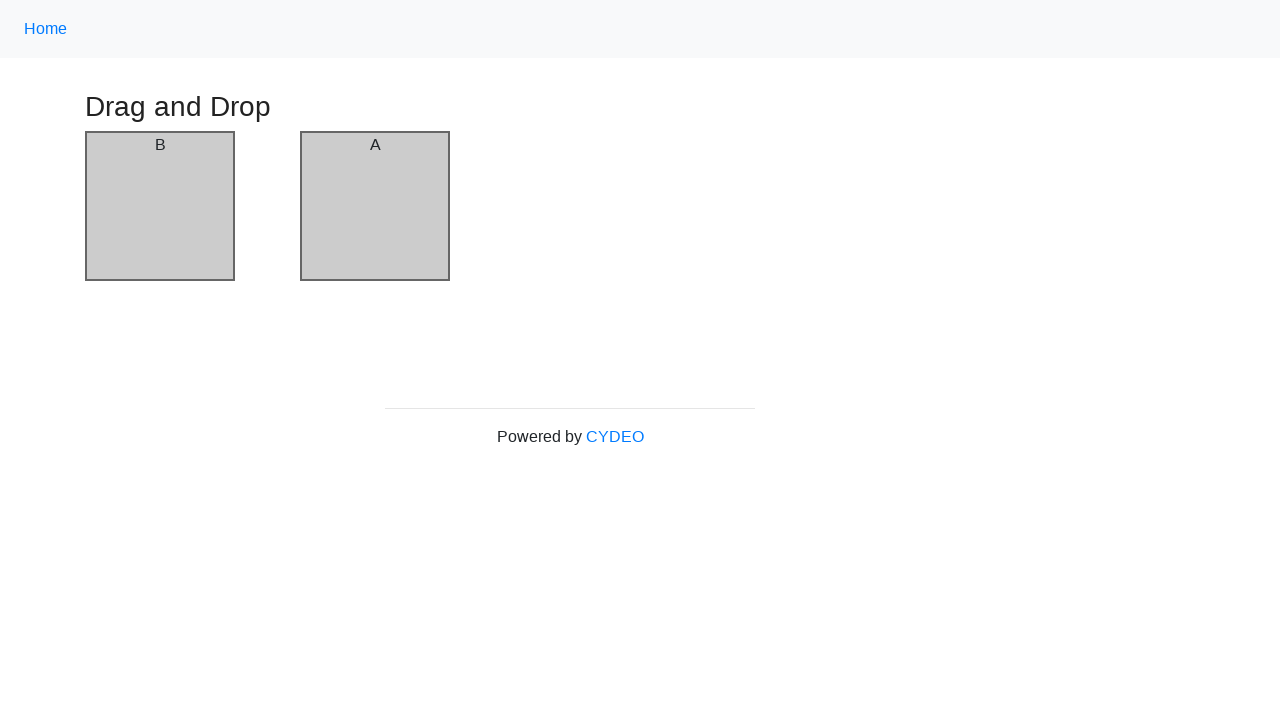

Located header of first column after drag and drop
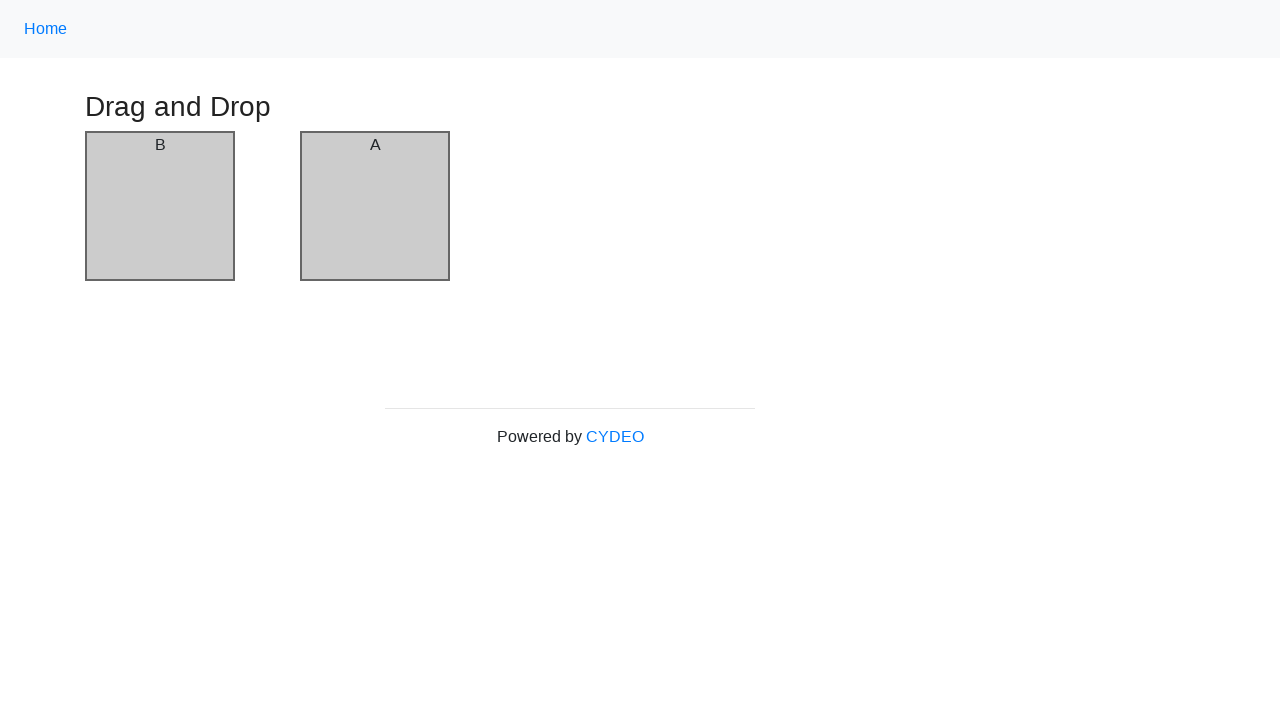

Verified columns swapped: first column header is now 'B'
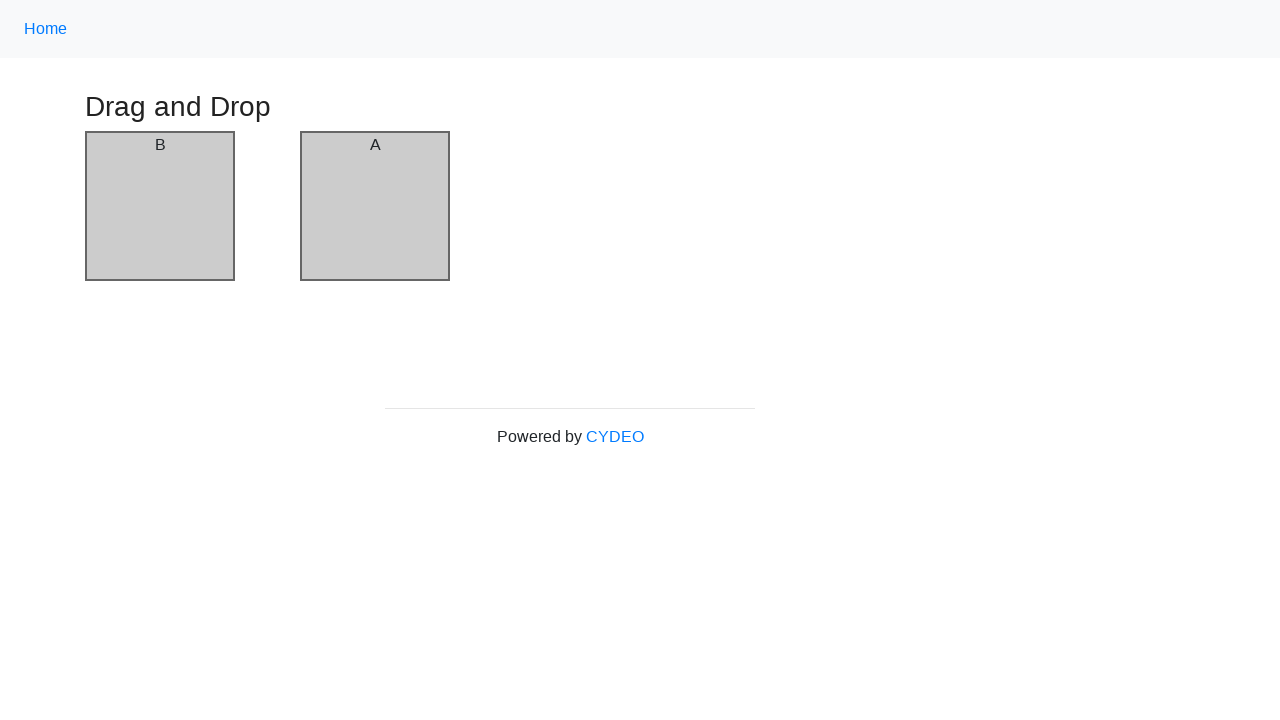

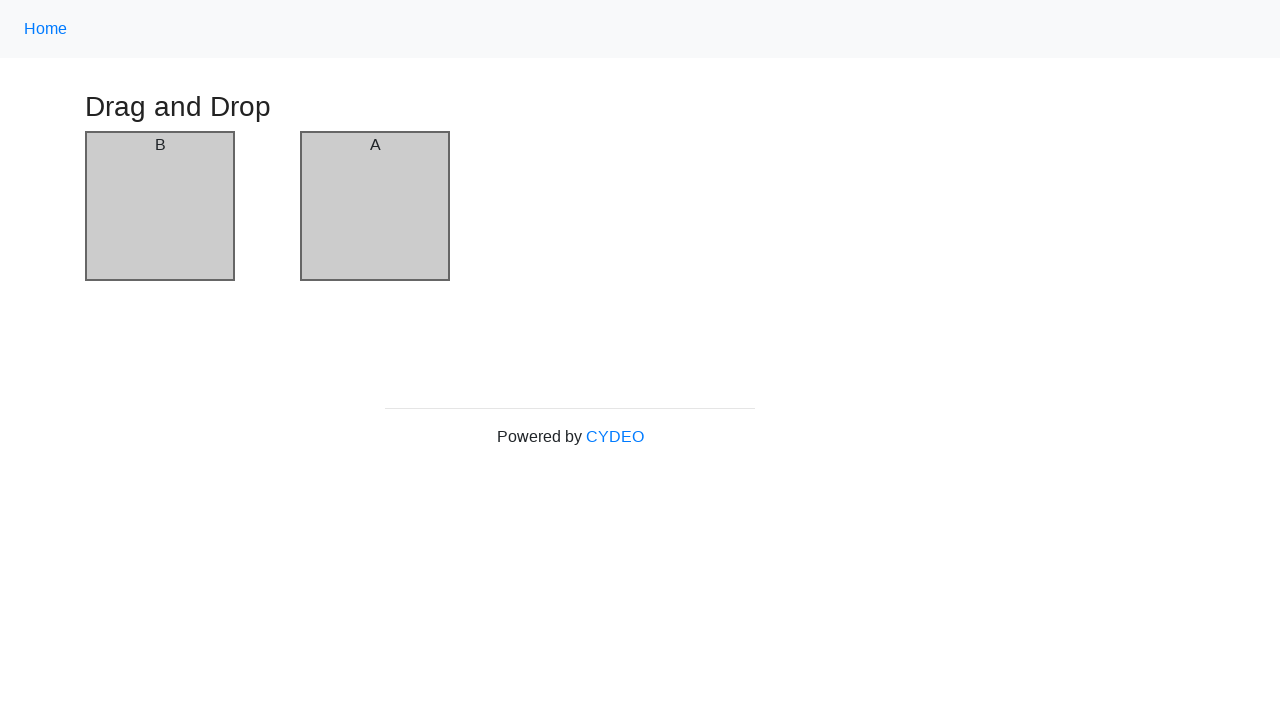